Navigates to a page with loading images, waits for the loading to complete, and verifies an image element is present

Starting URL: https://bonigarcia.dev/selenium-webdriver-java/loading-images.html

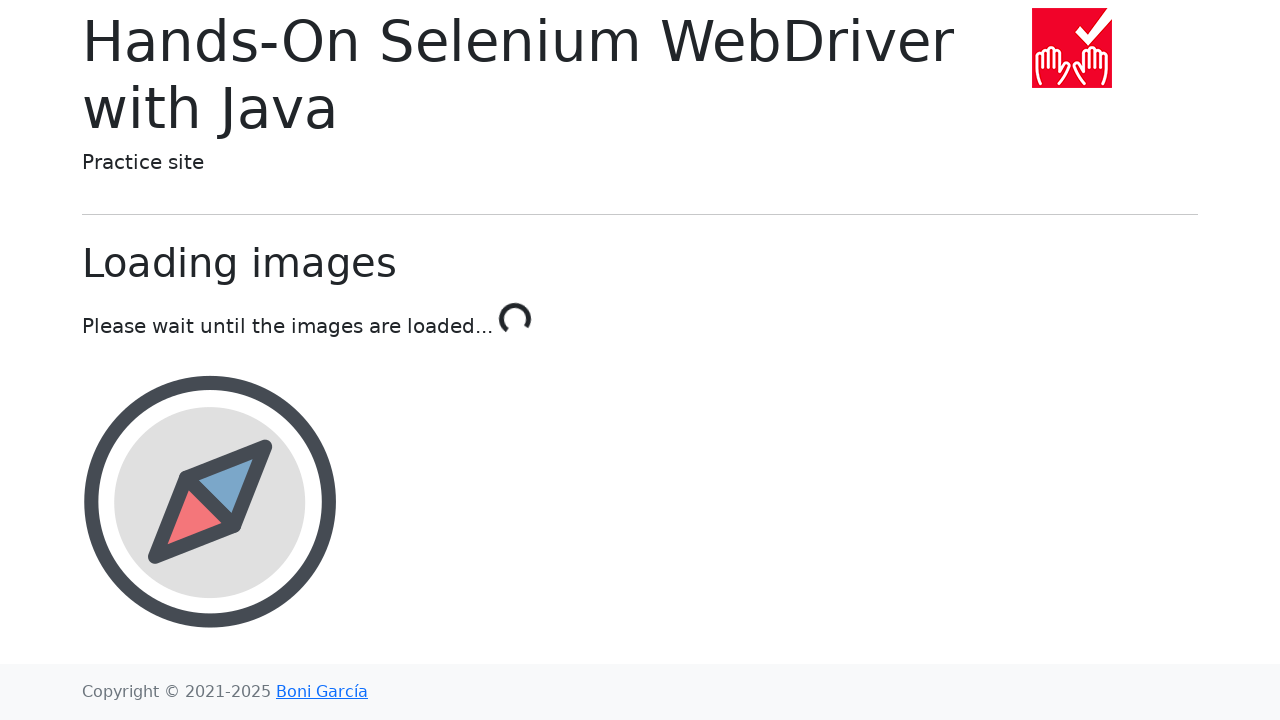

Waited for loading to complete - 'Done!' text appeared
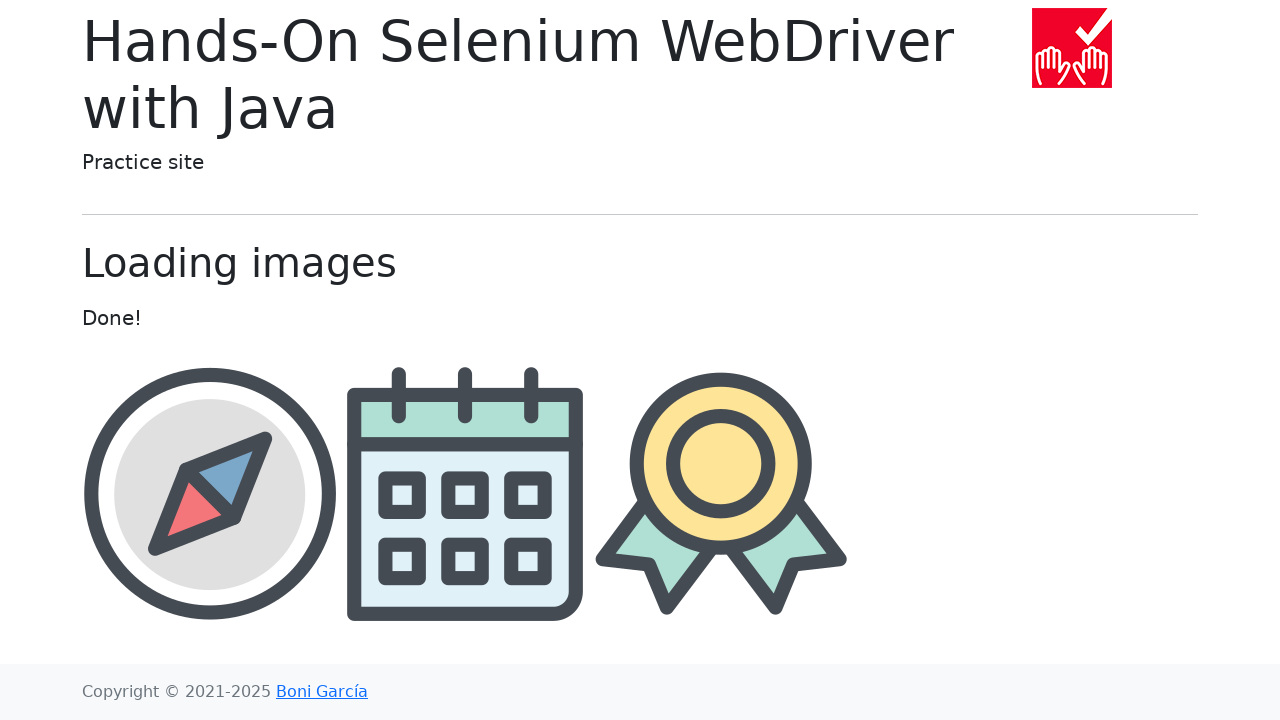

Verified award image element is present
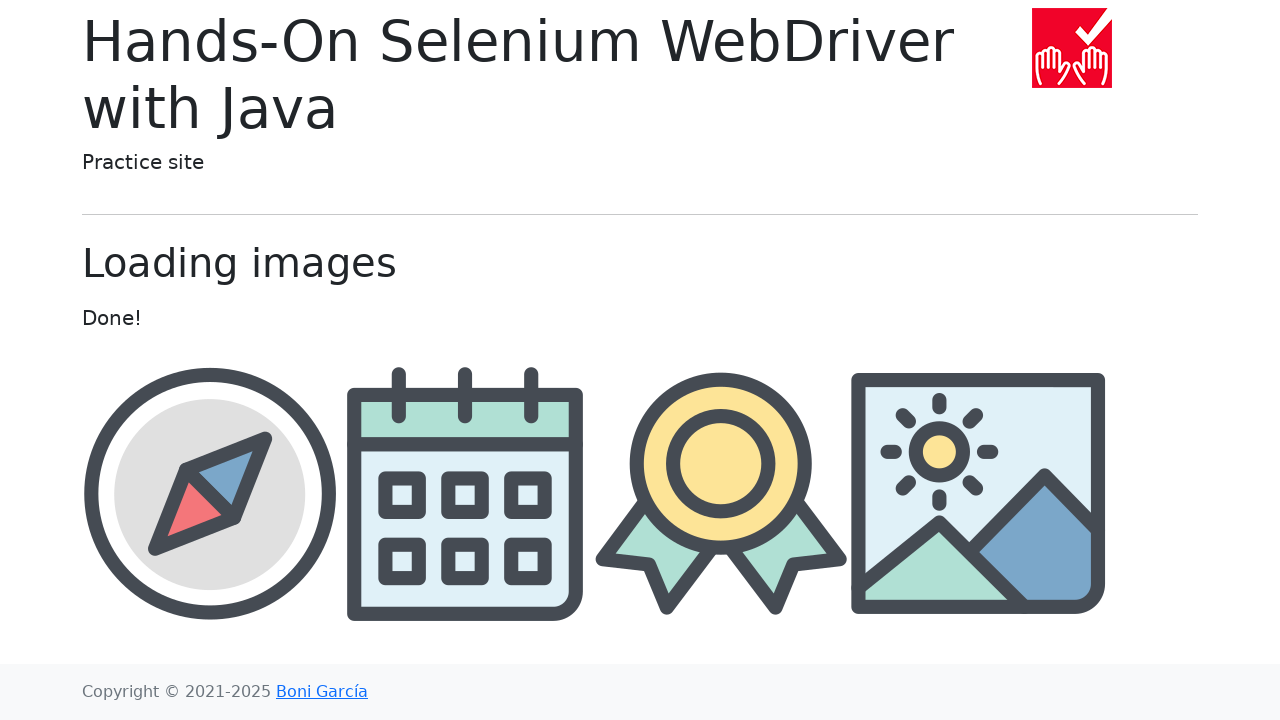

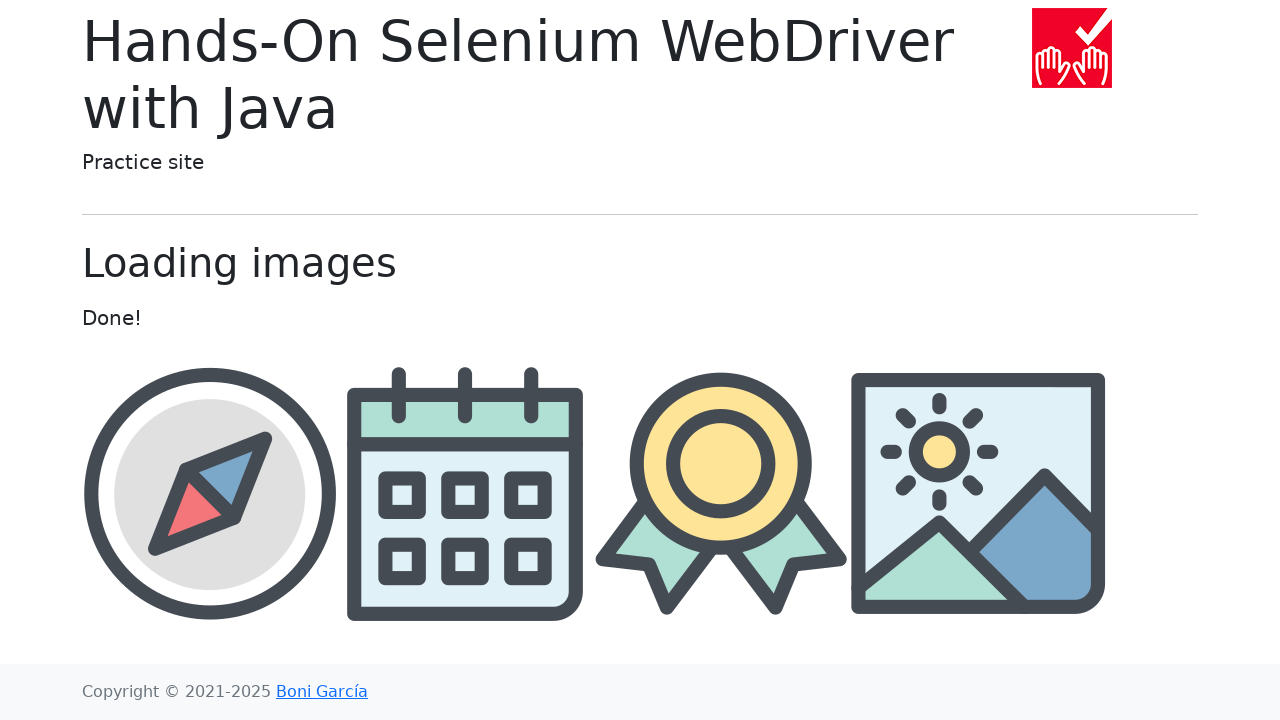